Navigates through key pages (tournaments, login) to verify visual consistency and proper rendering across different sections.

Starting URL: https://lfa-legacy-go.netlify.app

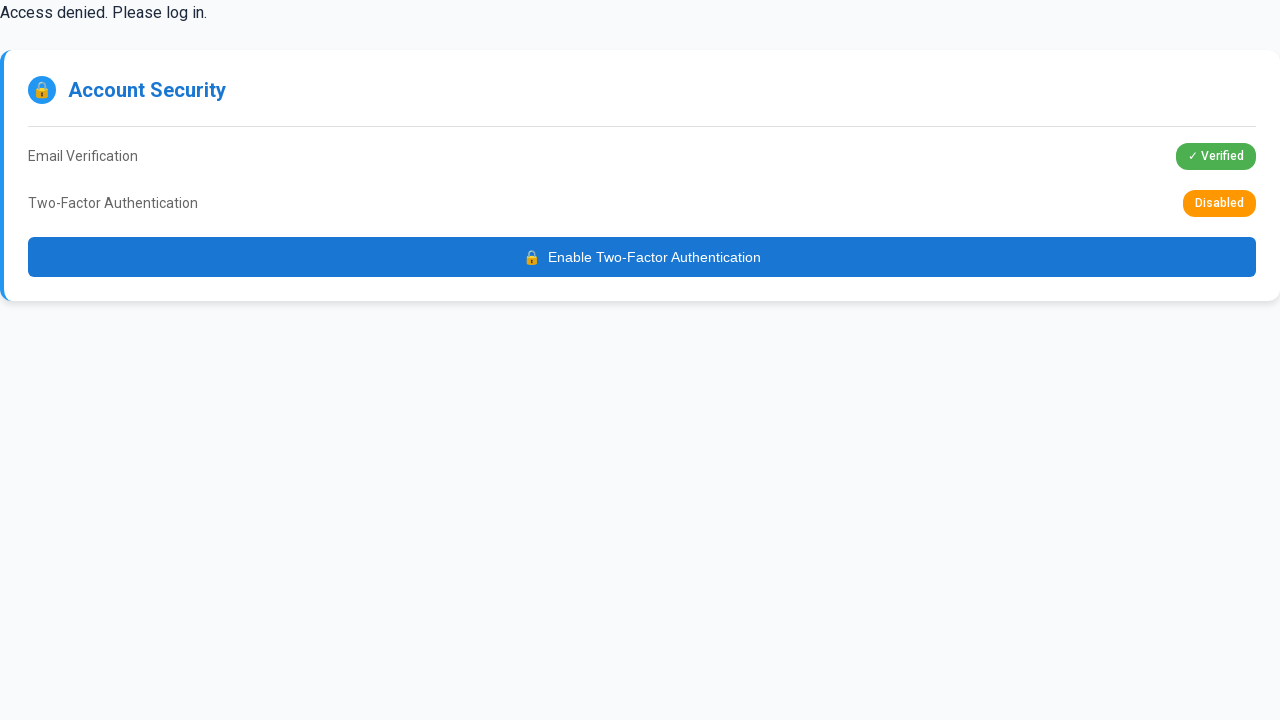

Initial page loaded with networkidle state
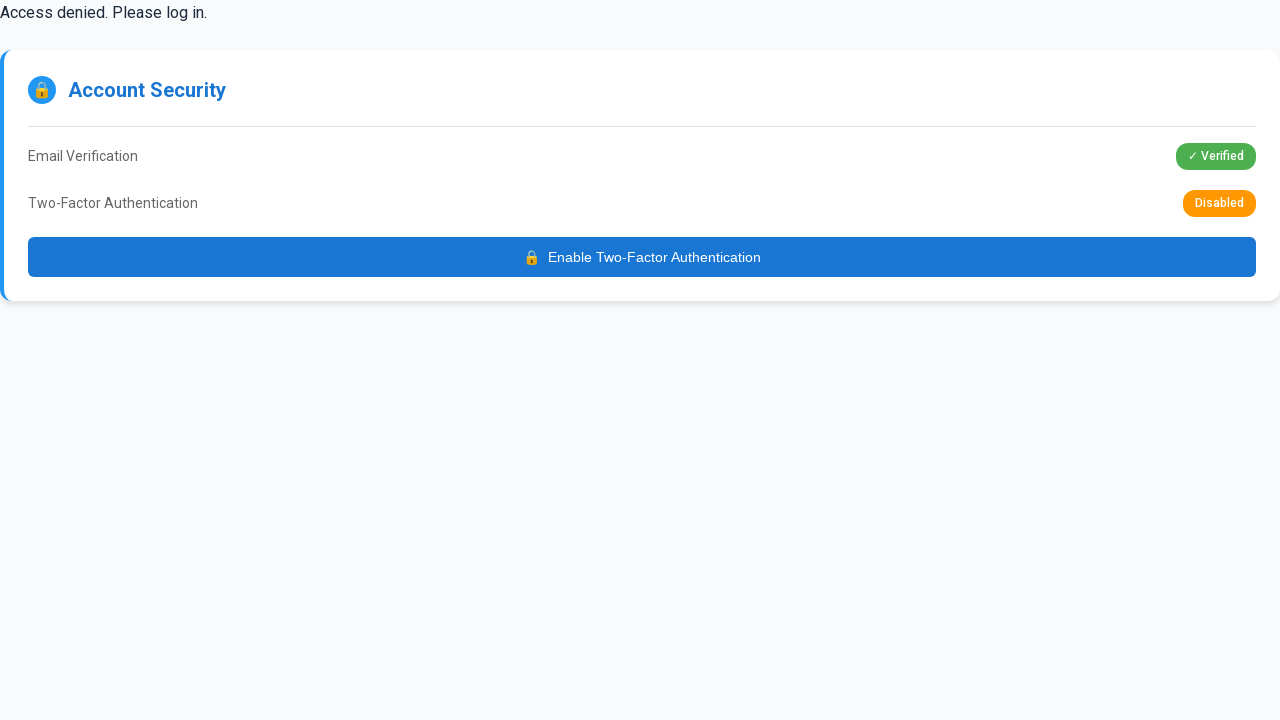

Waited 3 seconds for page to stabilize
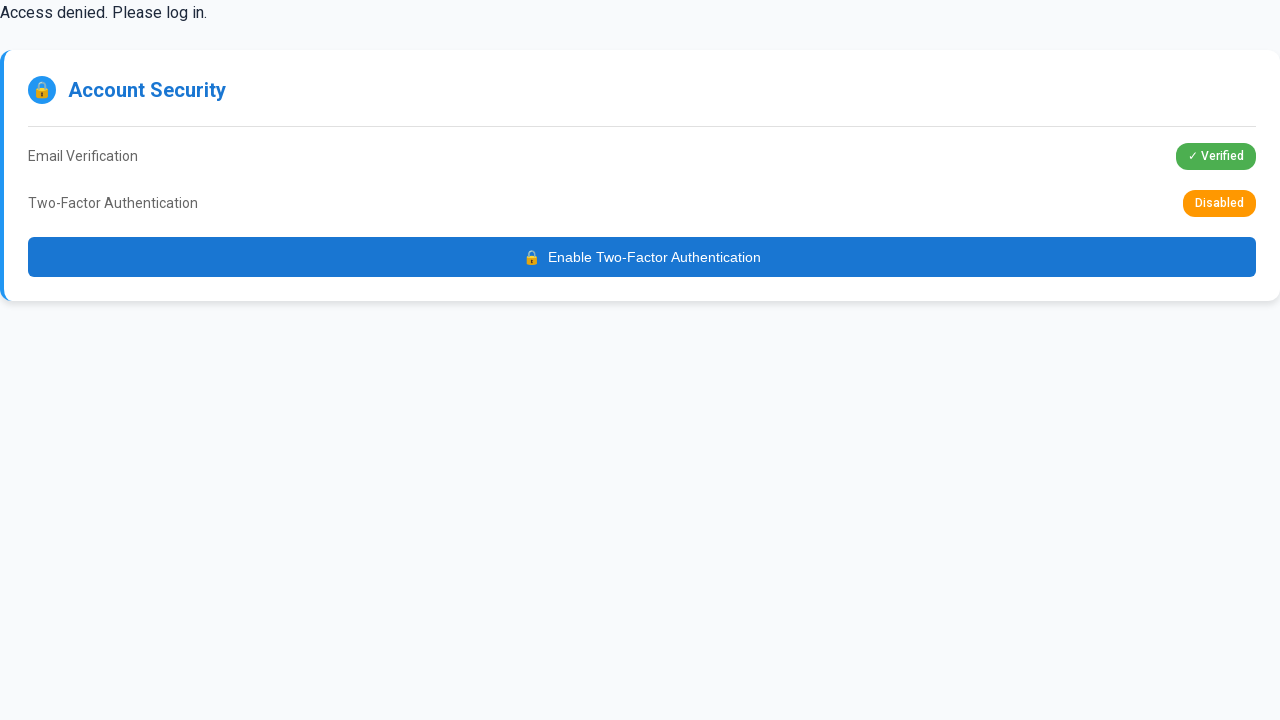

Navigated to tournaments page
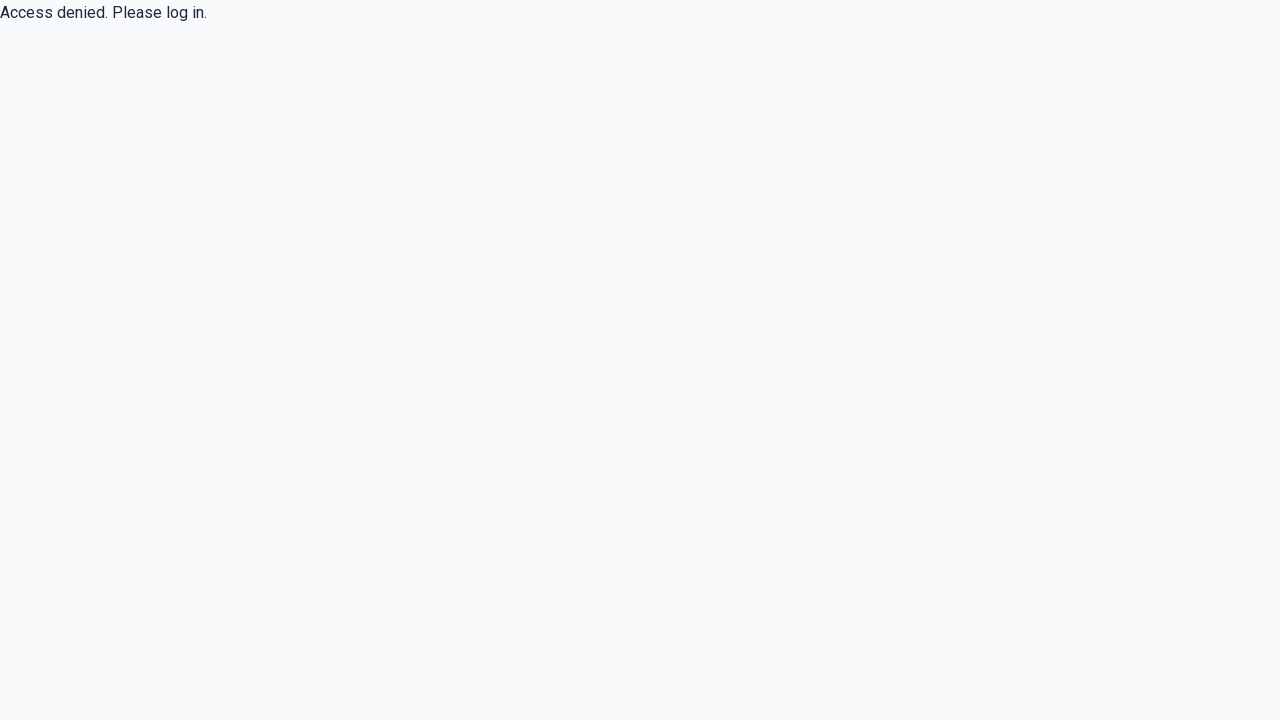

Waited 2 seconds for tournaments page to fully render
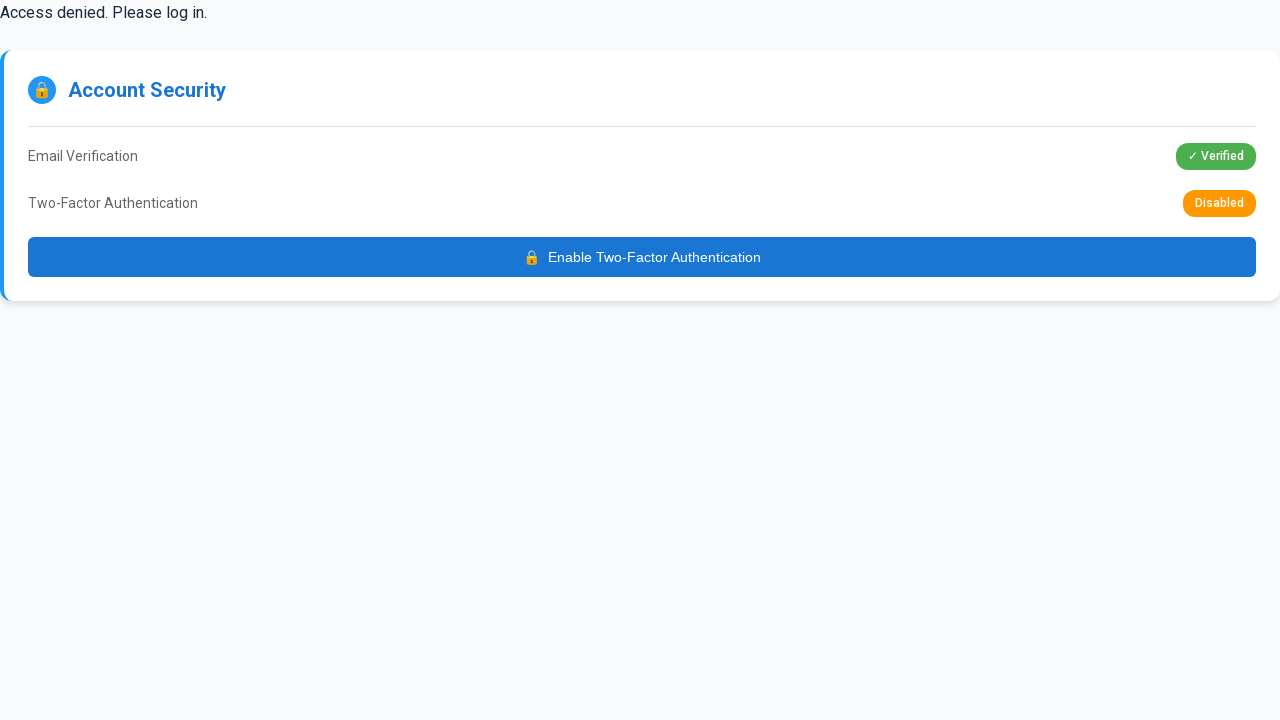

Navigated to login page
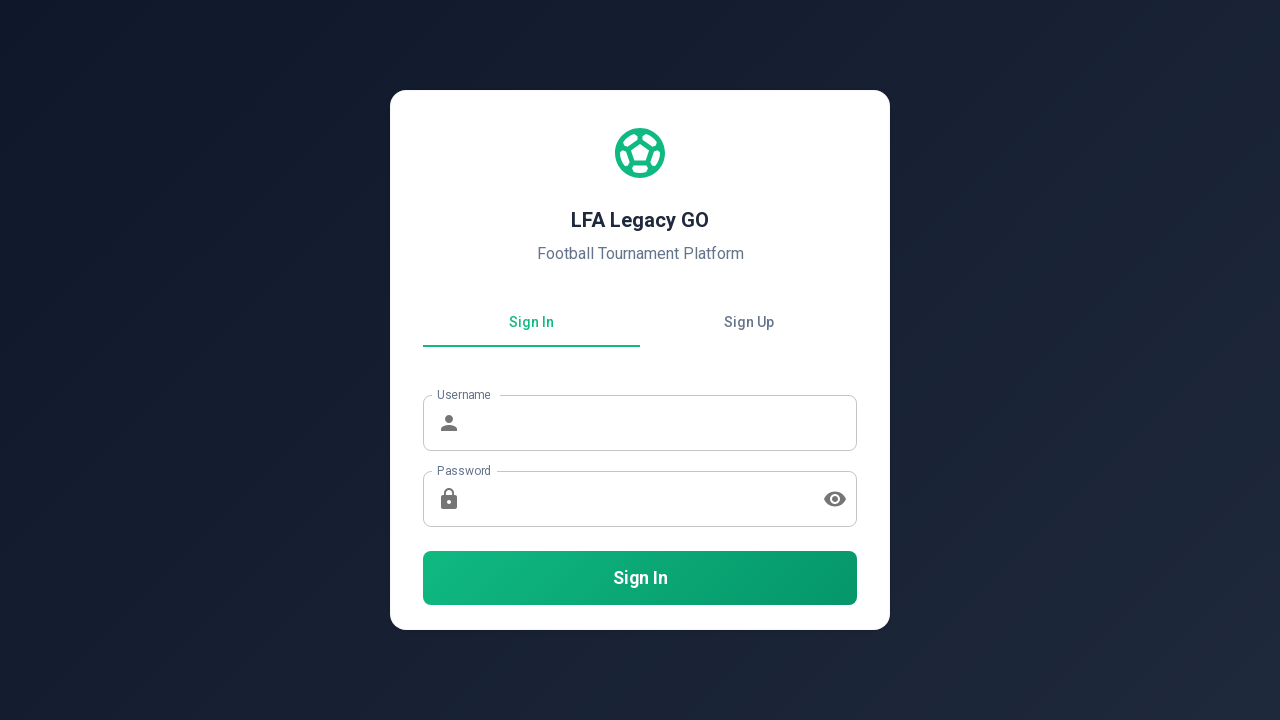

Waited 2 seconds for login page to fully render
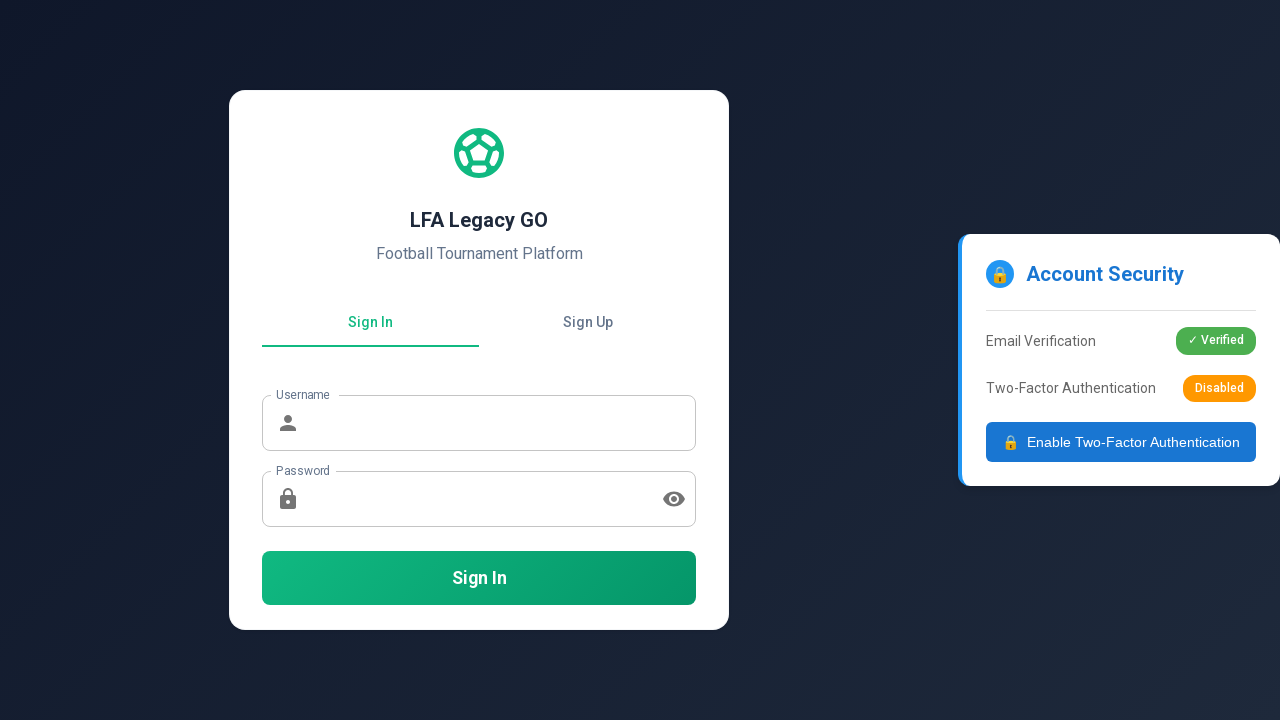

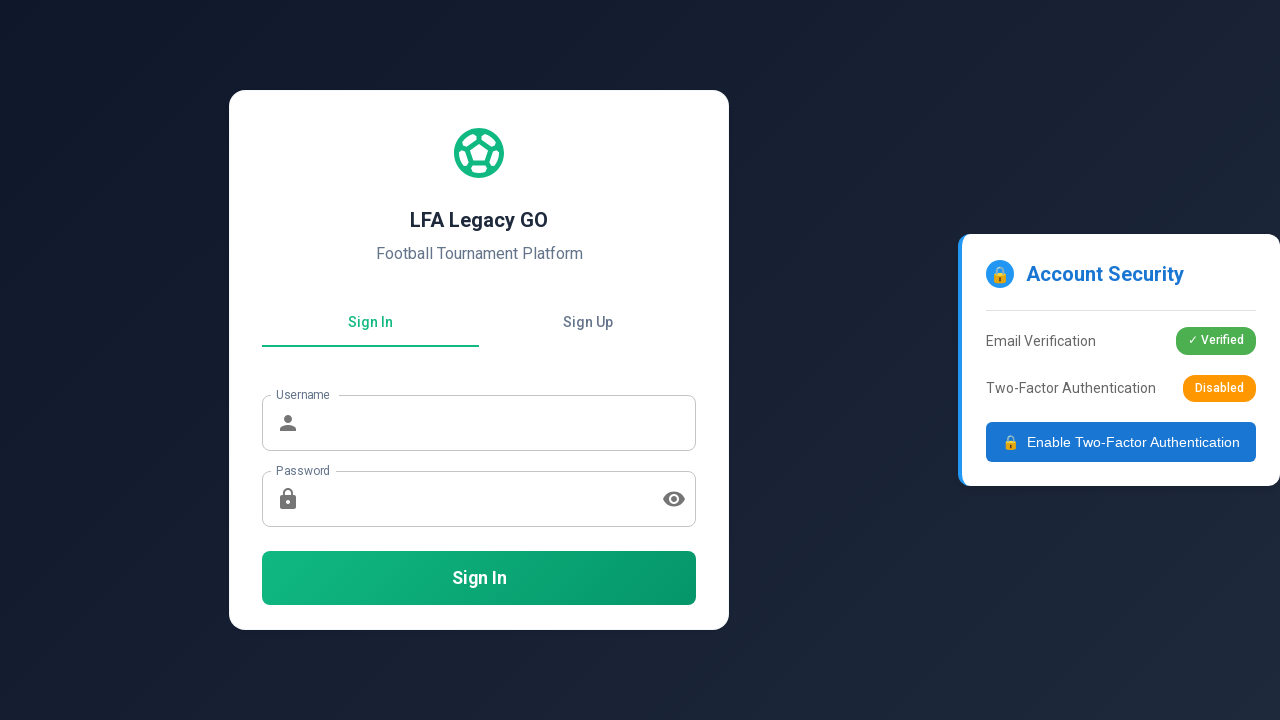